Tests jQueryUI SelectMenu component by interacting with multiple dropdown menus inside an iframe, selecting different options from speed, file, number, and title menus.

Starting URL: https://jqueryui.com/selectmenu/

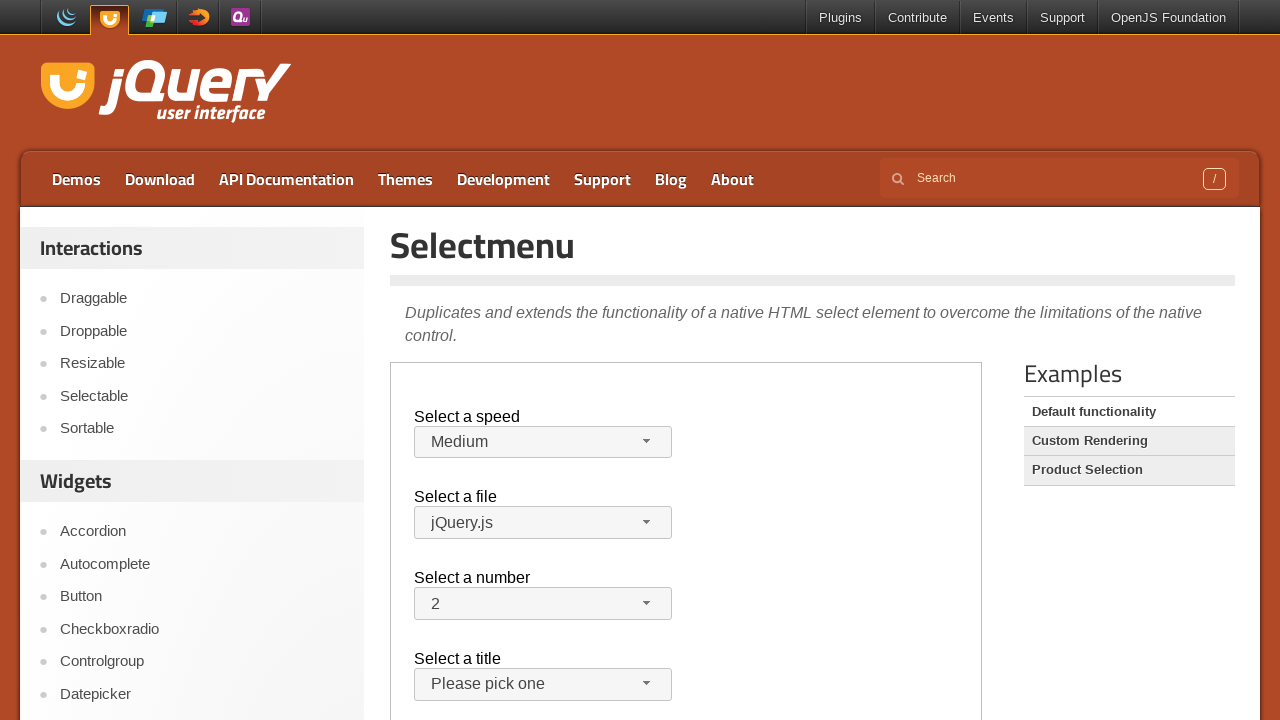

Located the demo iframe
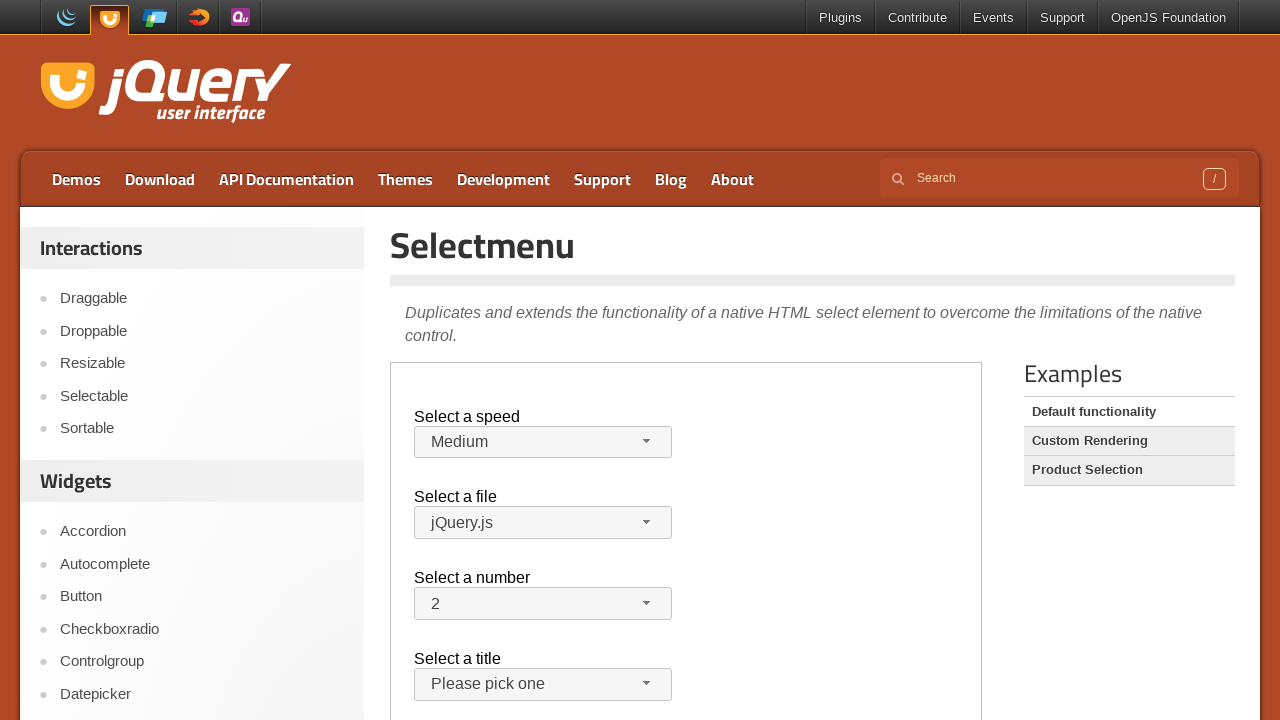

Located speed menu button
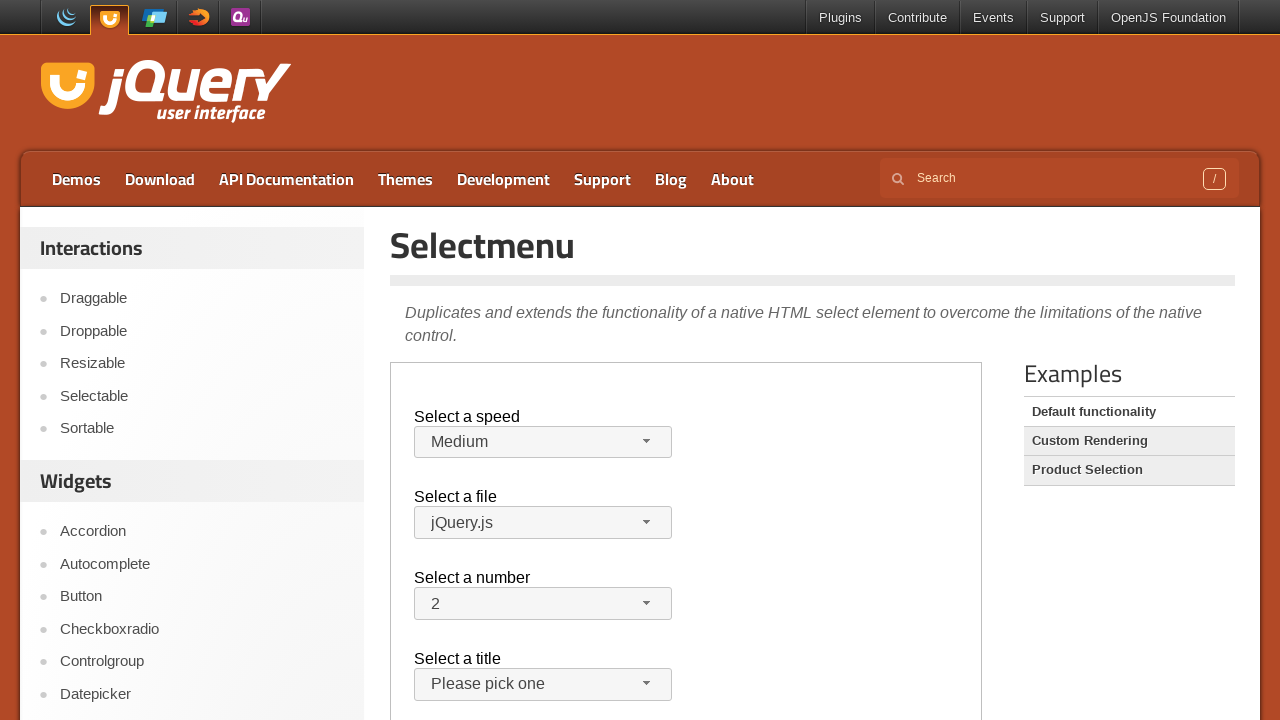

Located files menu button
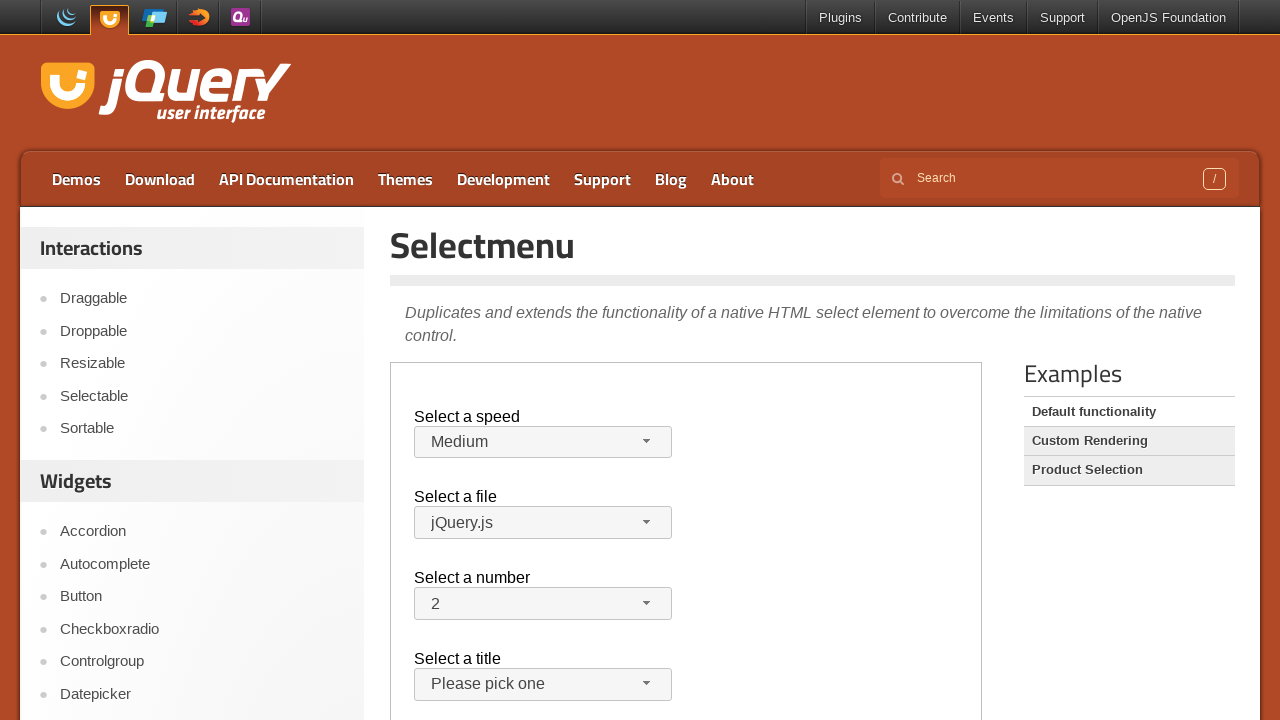

Located number menu button
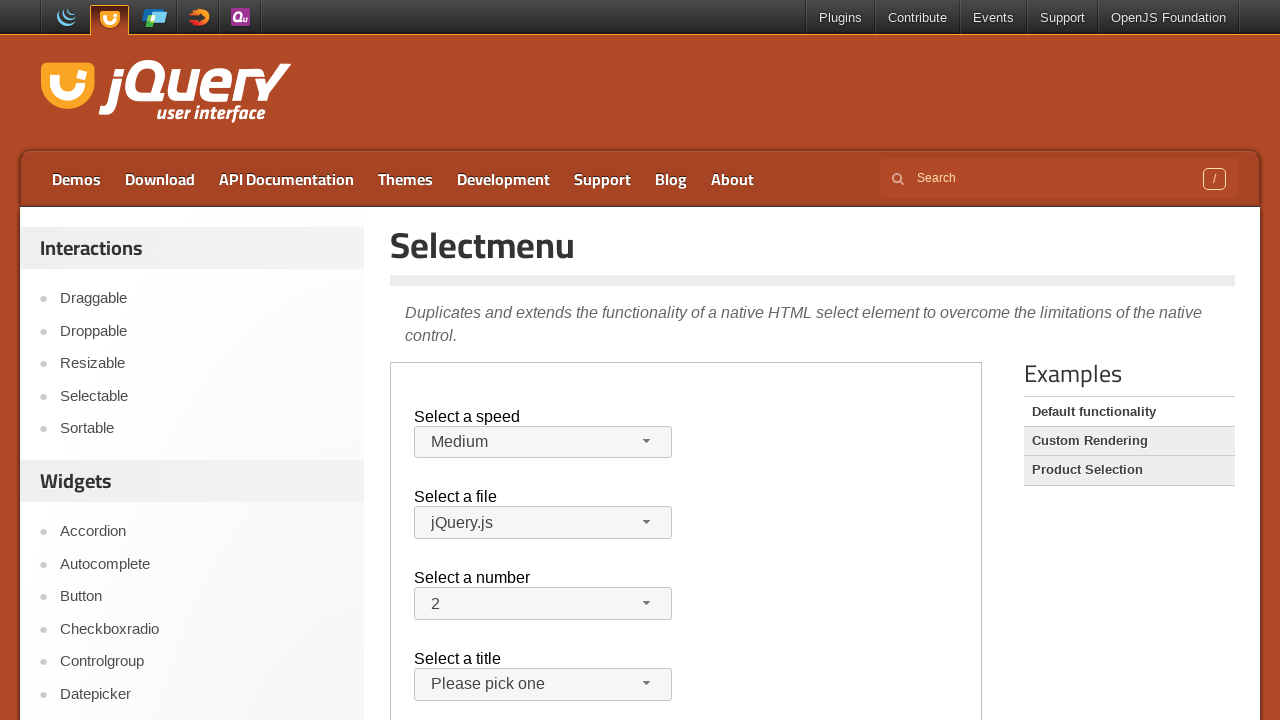

Located title menu button
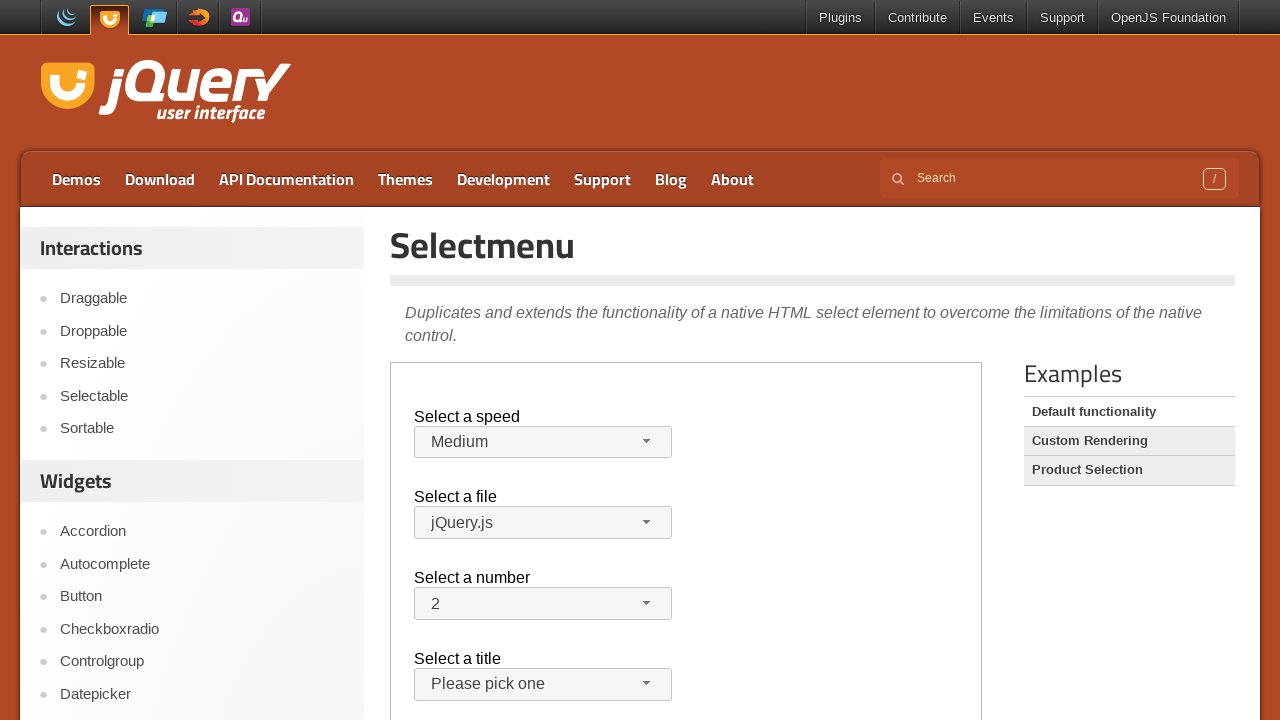

Speed menu became visible
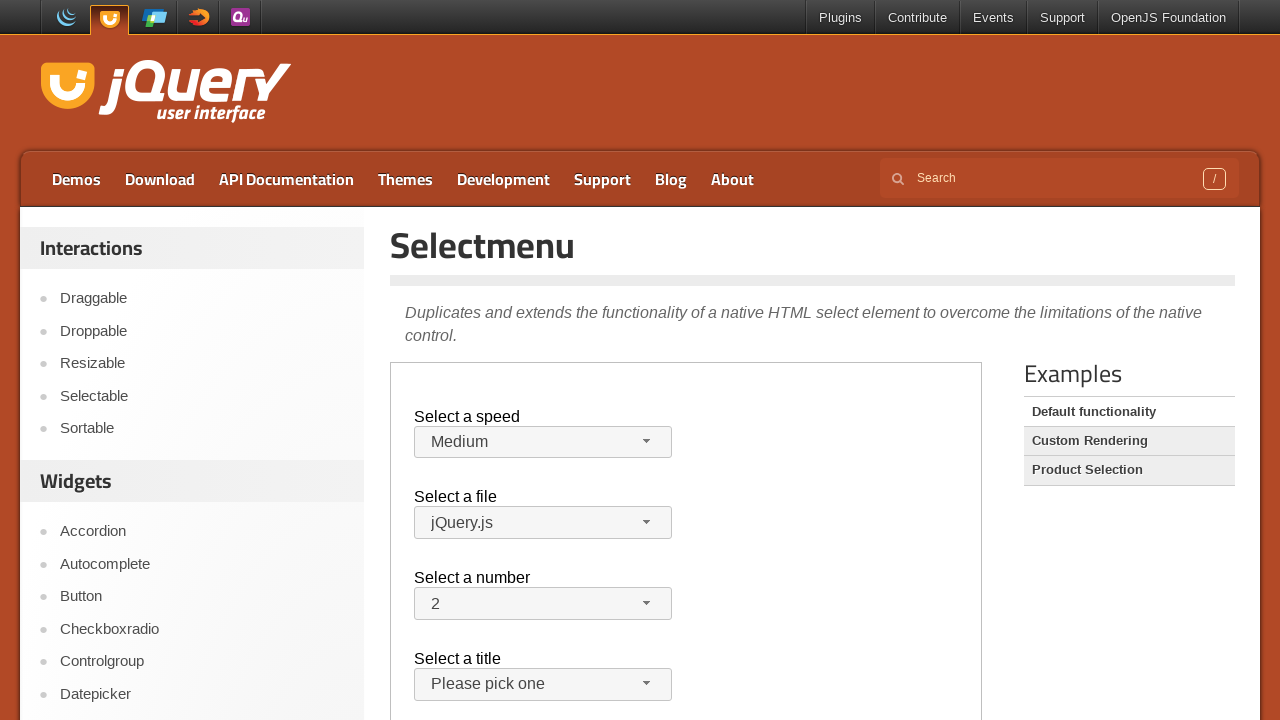

Files menu became visible
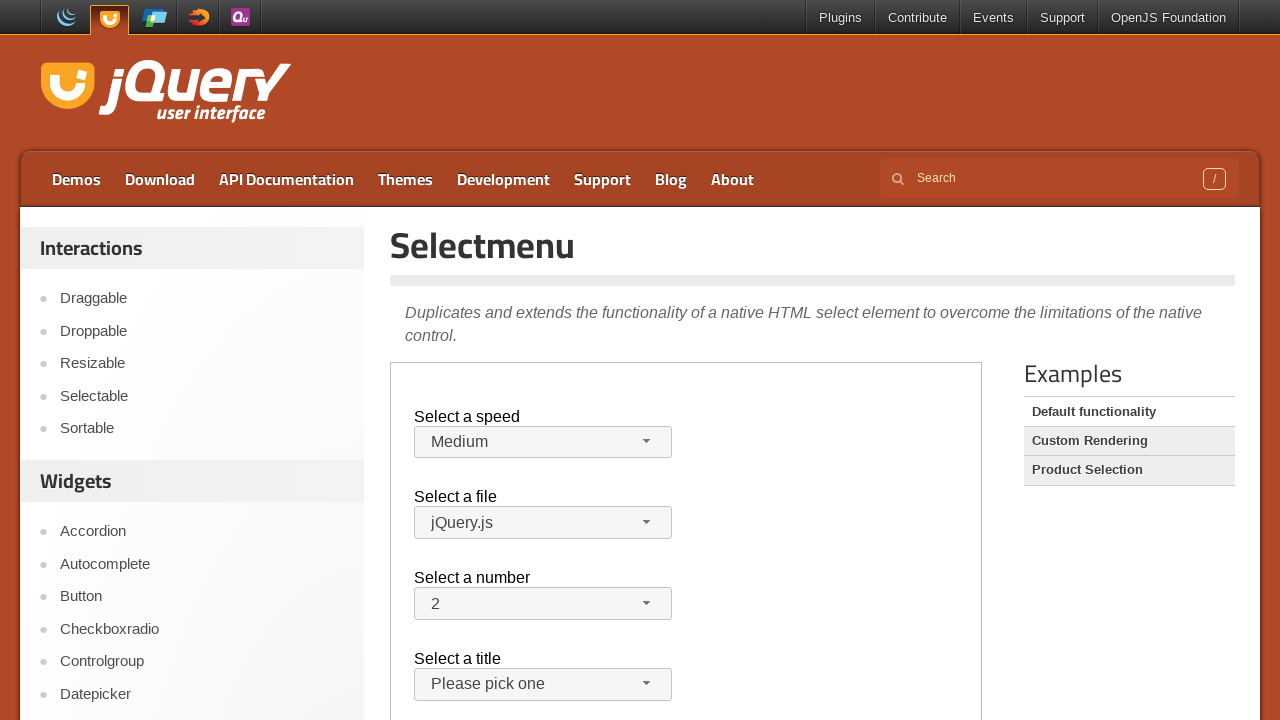

Number menu became visible
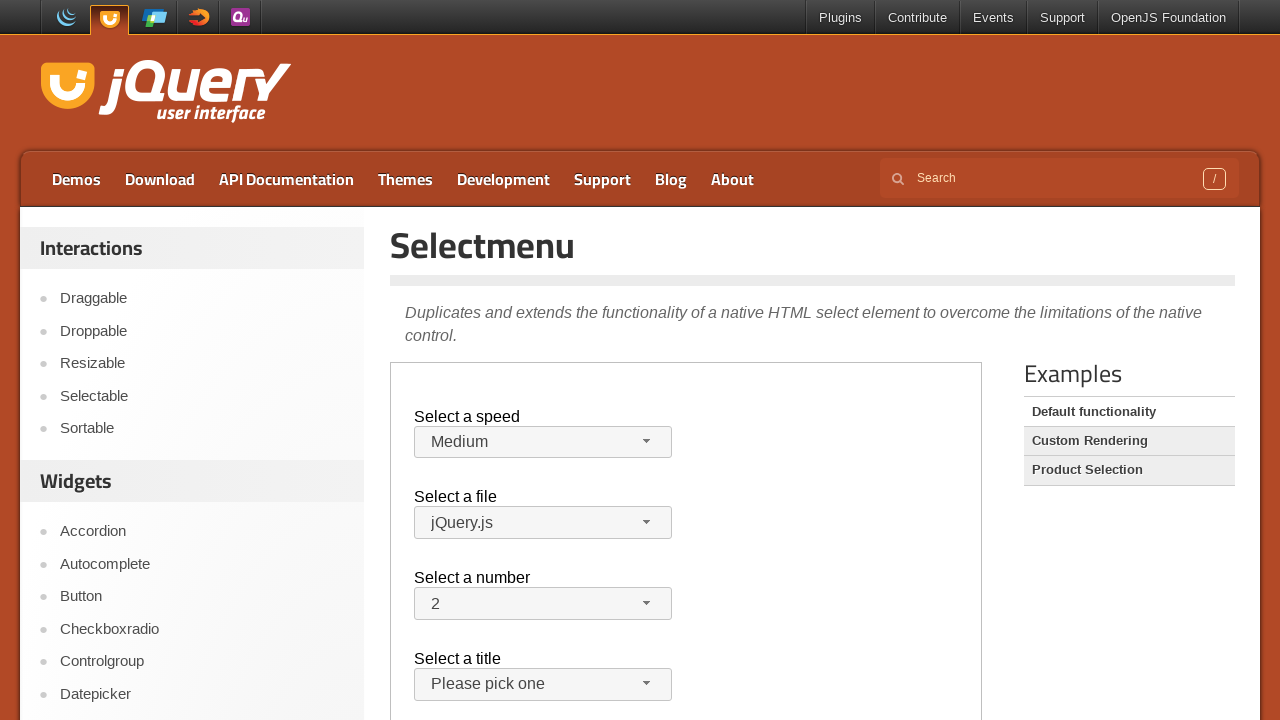

Title menu became visible
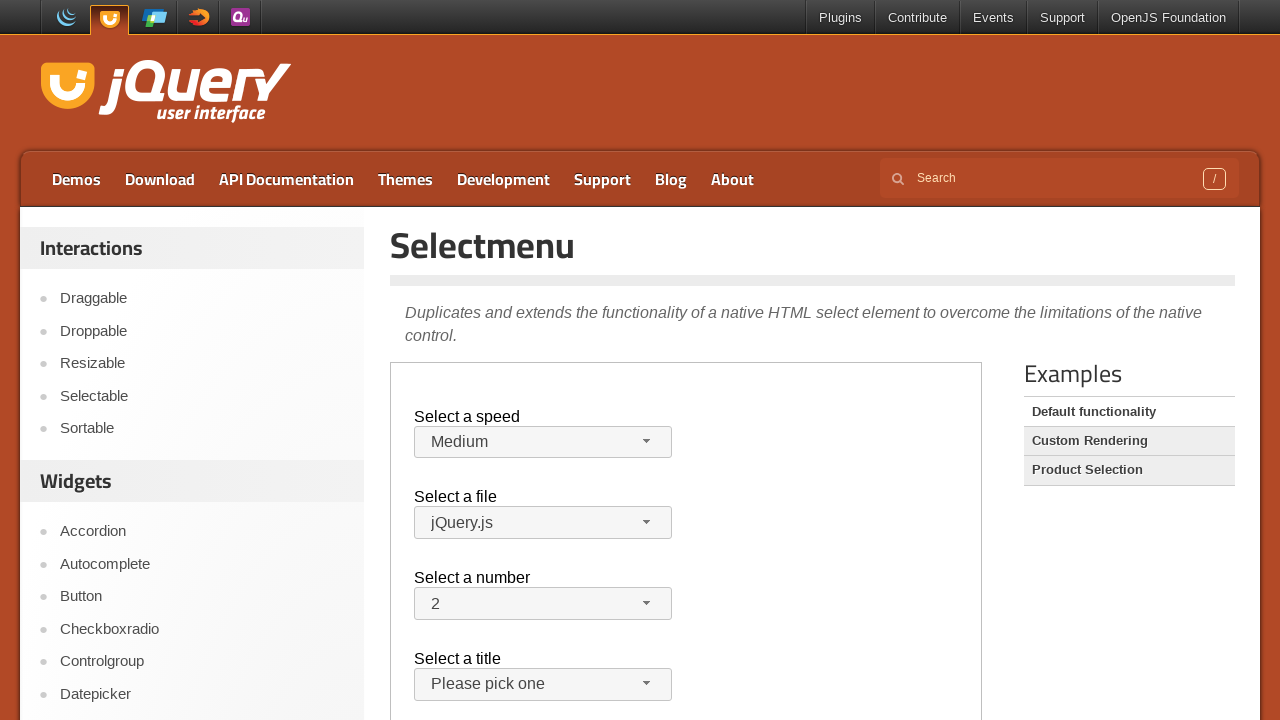

Clicked speed menu button at (543, 442) on iframe.demo-frame >> internal:control=enter-frame >> #speed-button
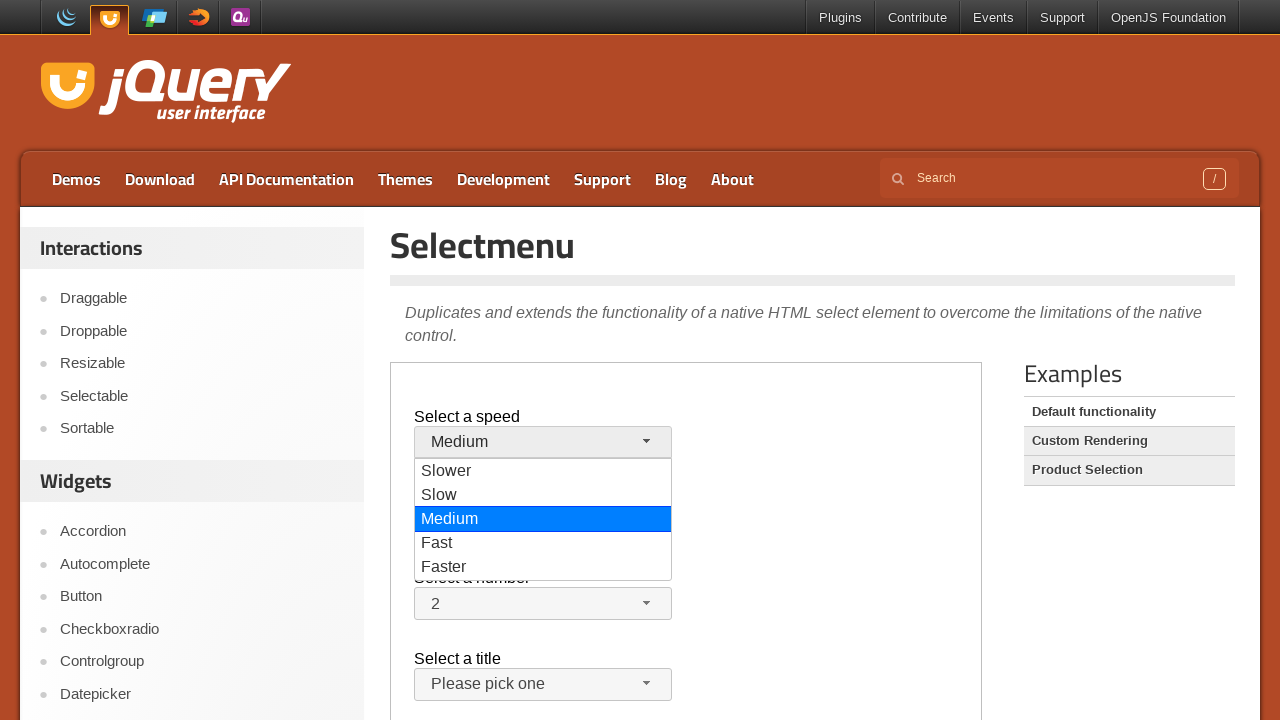

Selected 'Faster' option from speed menu at (543, 568) on iframe.demo-frame >> internal:control=enter-frame >> xpath=//div[.="Faster"]
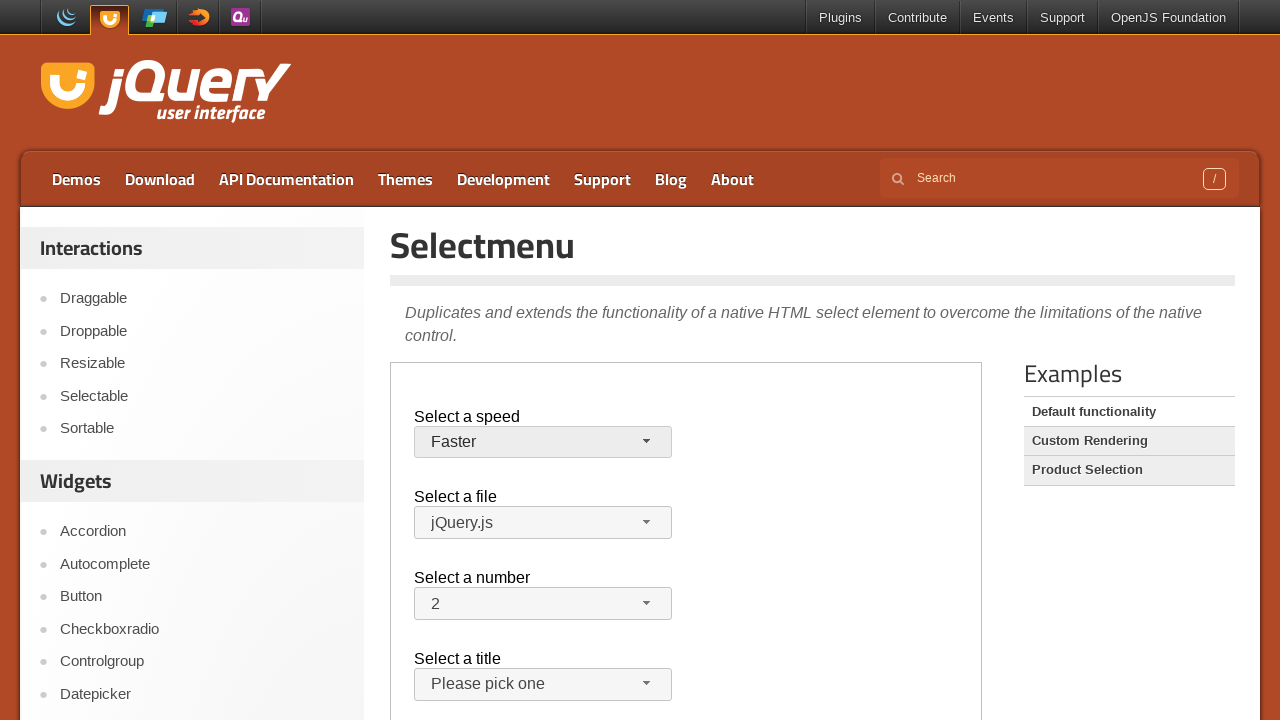

Clicked files menu button at (543, 523) on iframe.demo-frame >> internal:control=enter-frame >> #files-button
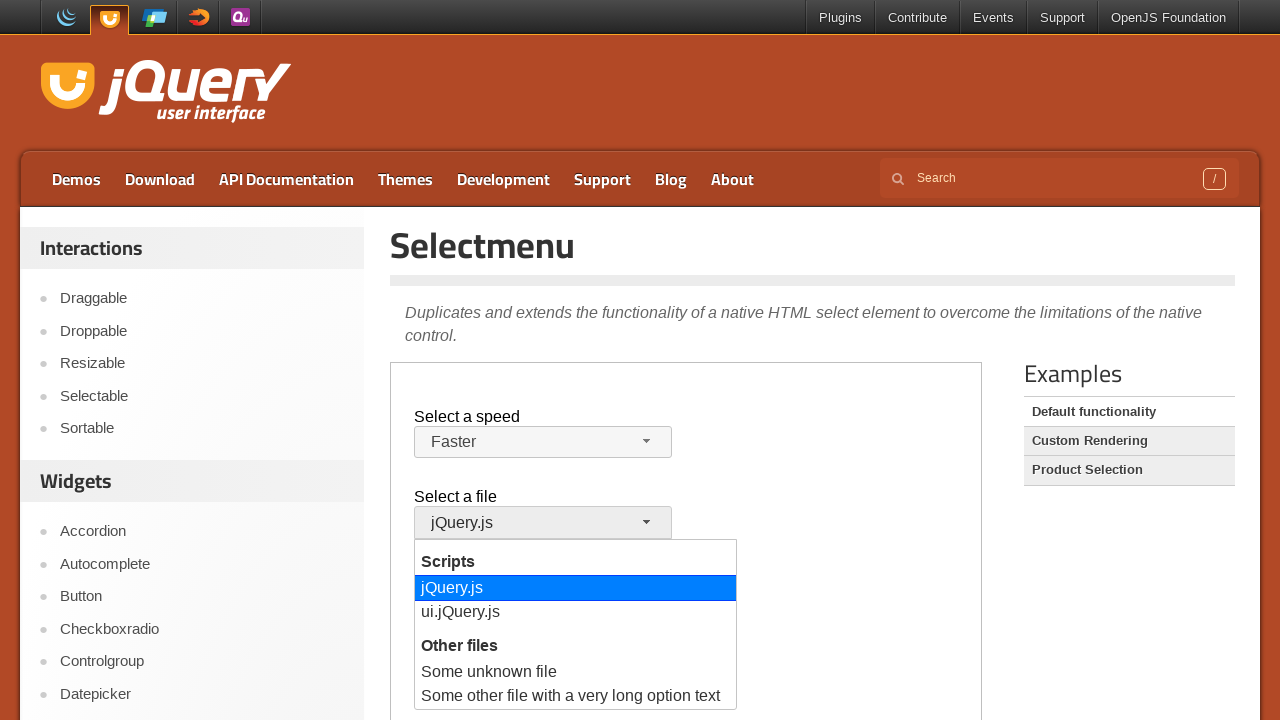

Selected 'Some unknown file' option from files menu at (576, 673) on iframe.demo-frame >> internal:control=enter-frame >> xpath=//div[.="Some unknown
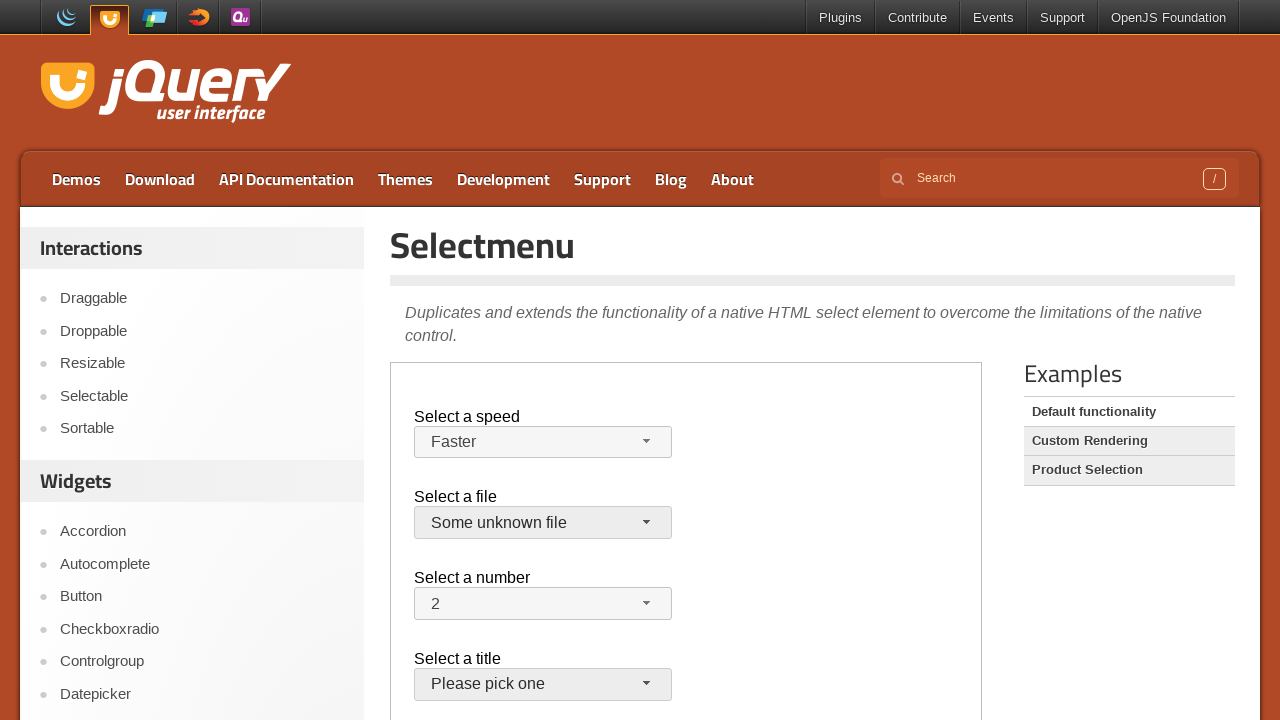

Clicked number menu button at (543, 604) on iframe.demo-frame >> internal:control=enter-frame >> #number-button
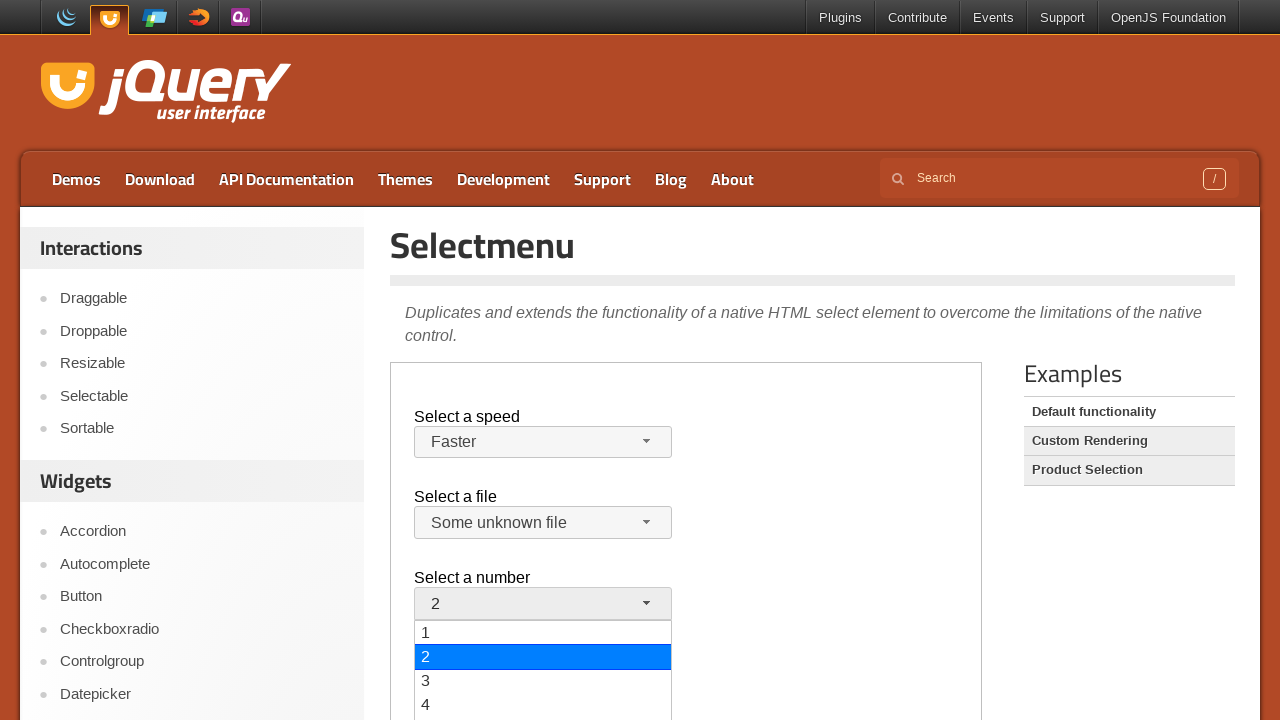

Selected '19' option from number menu at (543, 360) on iframe.demo-frame >> internal:control=enter-frame >> xpath=//div[.="19"]
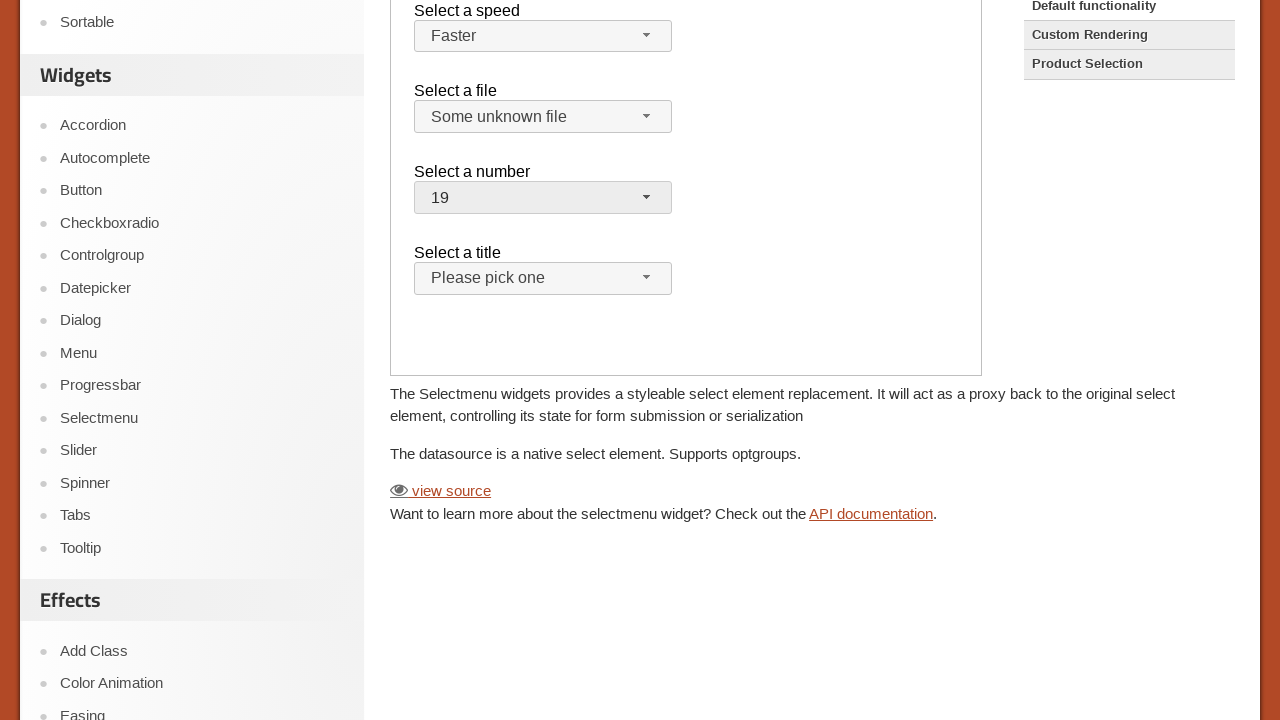

Clicked title menu button at (543, 279) on iframe.demo-frame >> internal:control=enter-frame >> #salutation-button
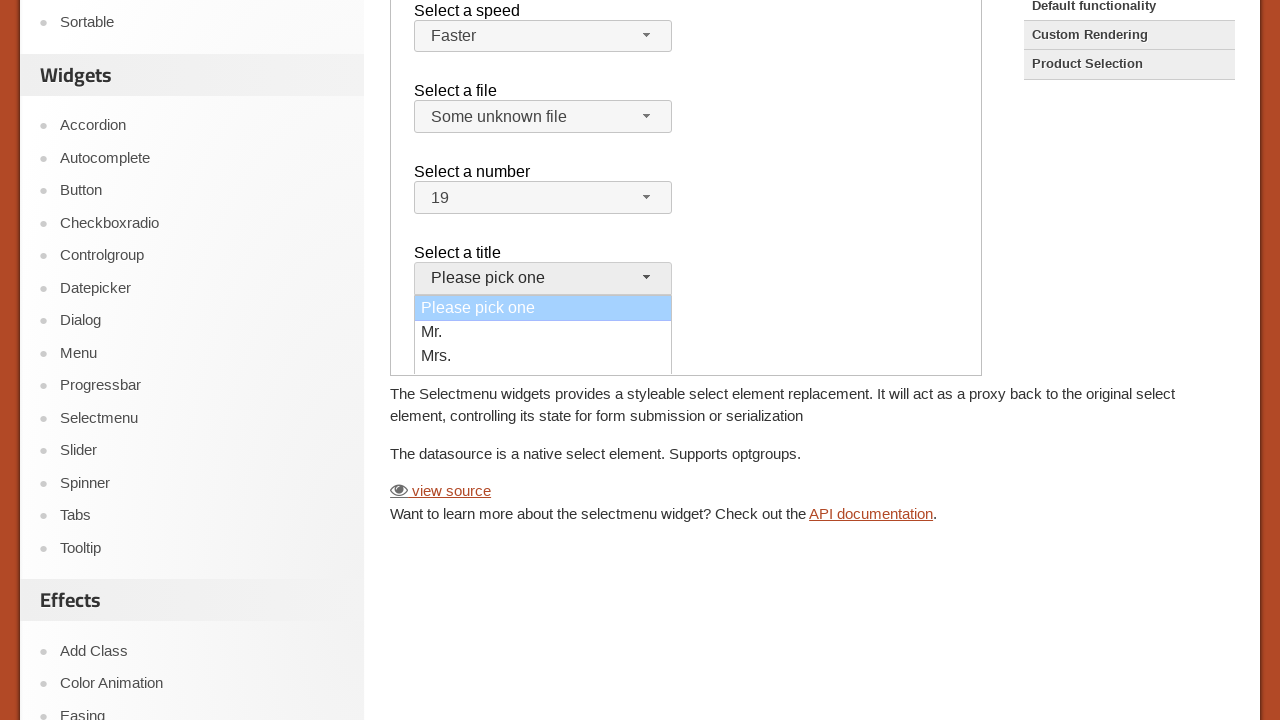

Selected 'Other' option from title menu at (543, 360) on iframe.demo-frame >> internal:control=enter-frame >> xpath=//div[.="Other"]
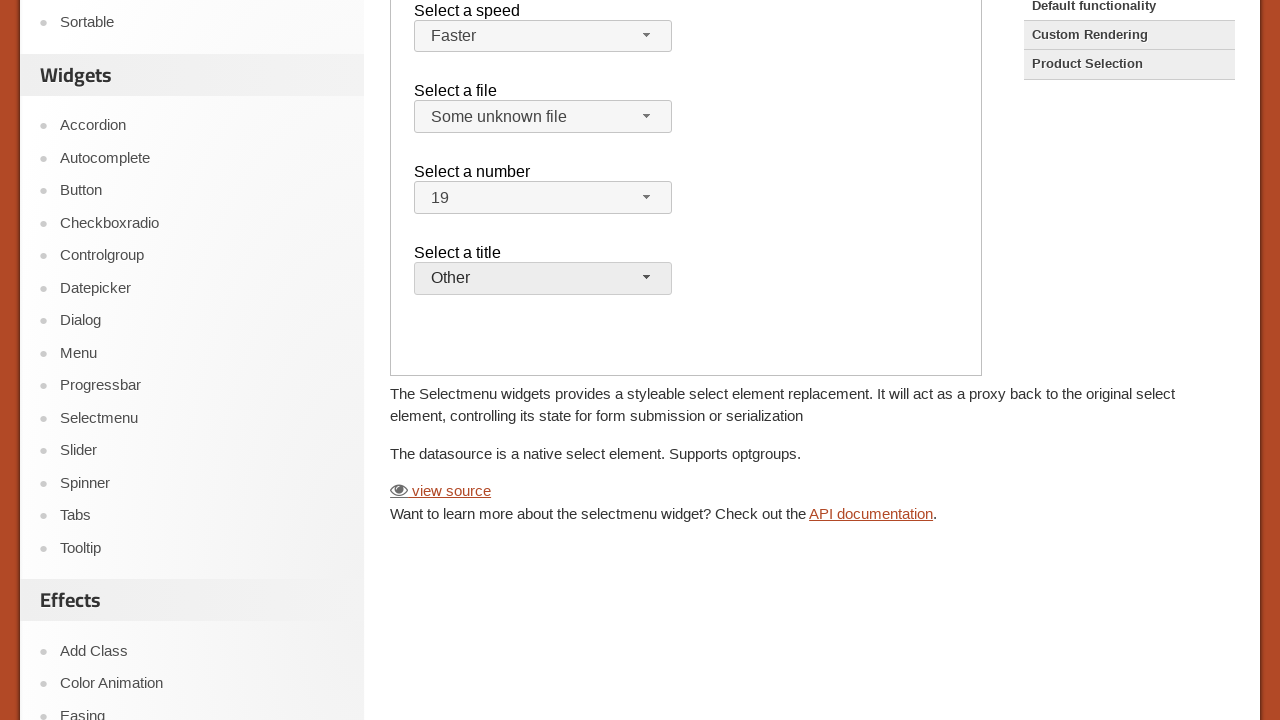

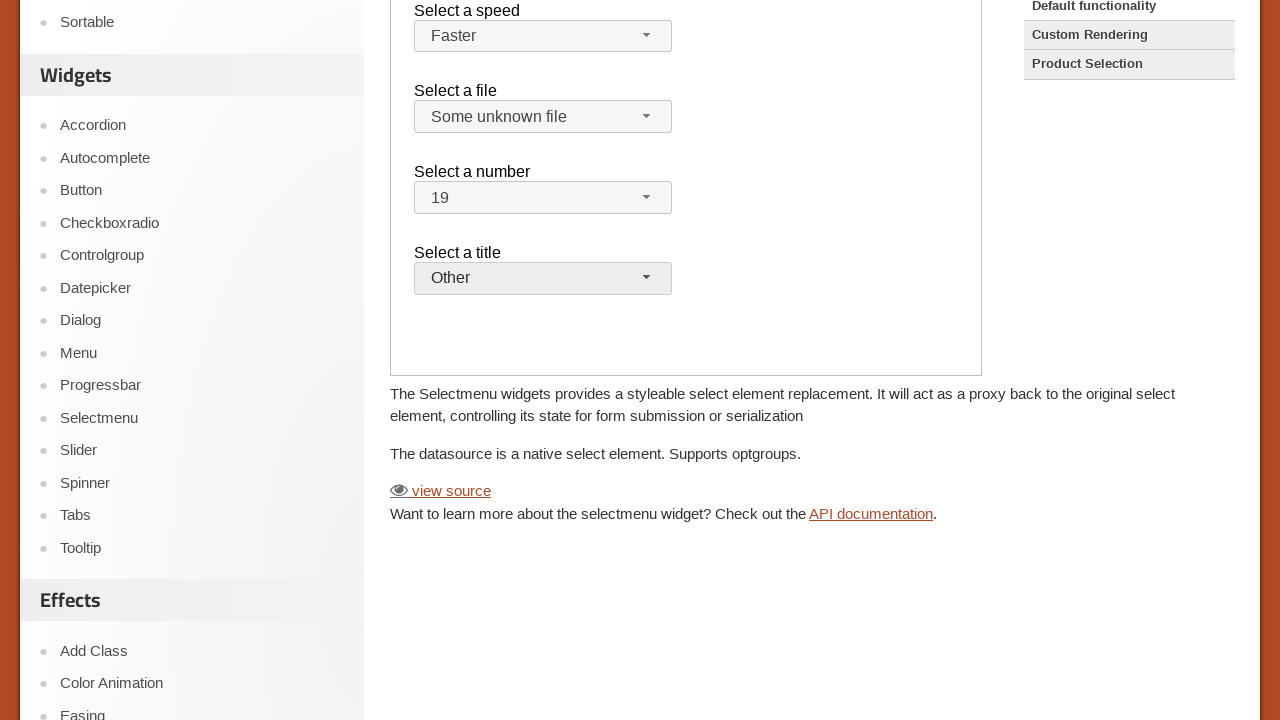